Navigates to Actitime website and verifies that header menu items are present and accessible

Starting URL: https://www.actitime.com/

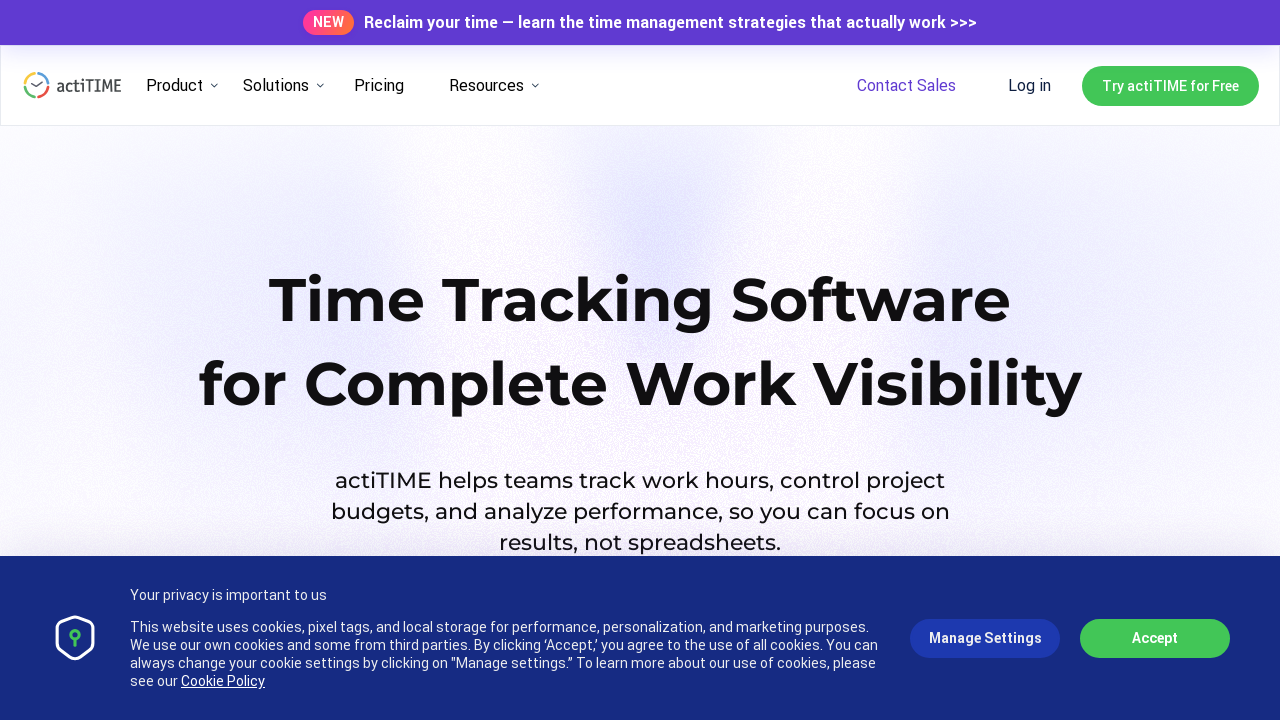

Navigated to Actitime website
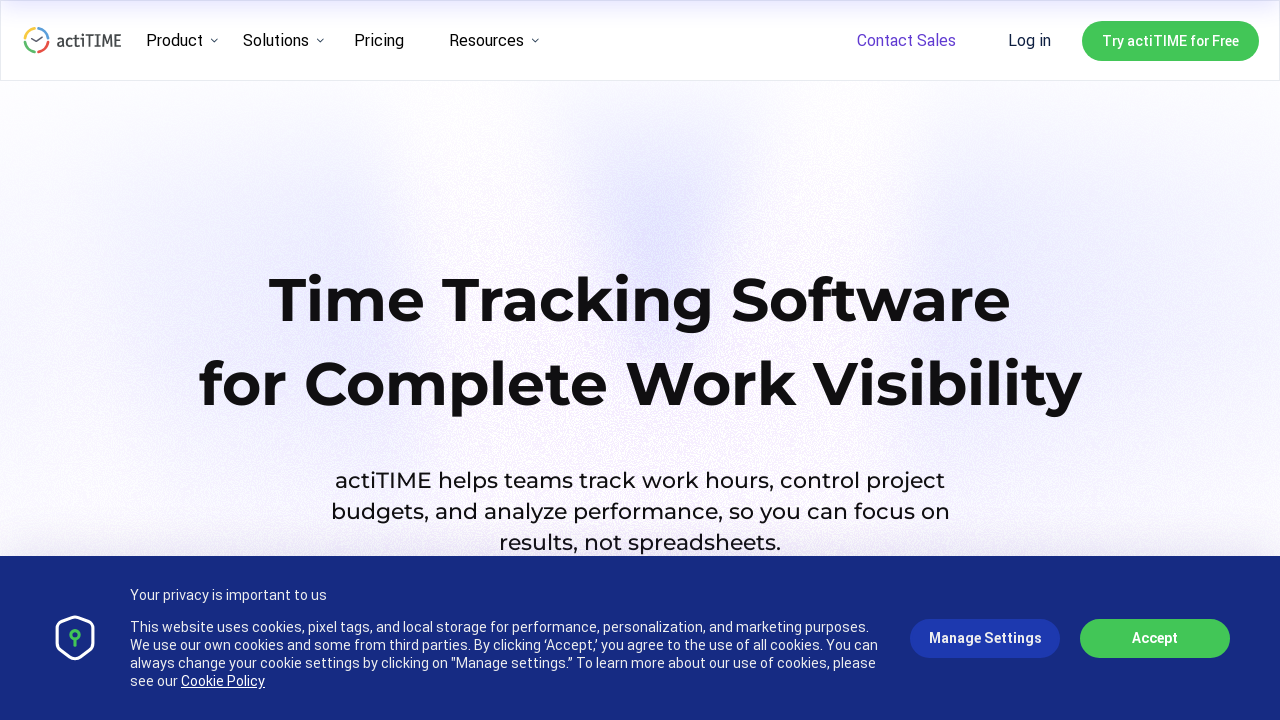

Header menu items loaded
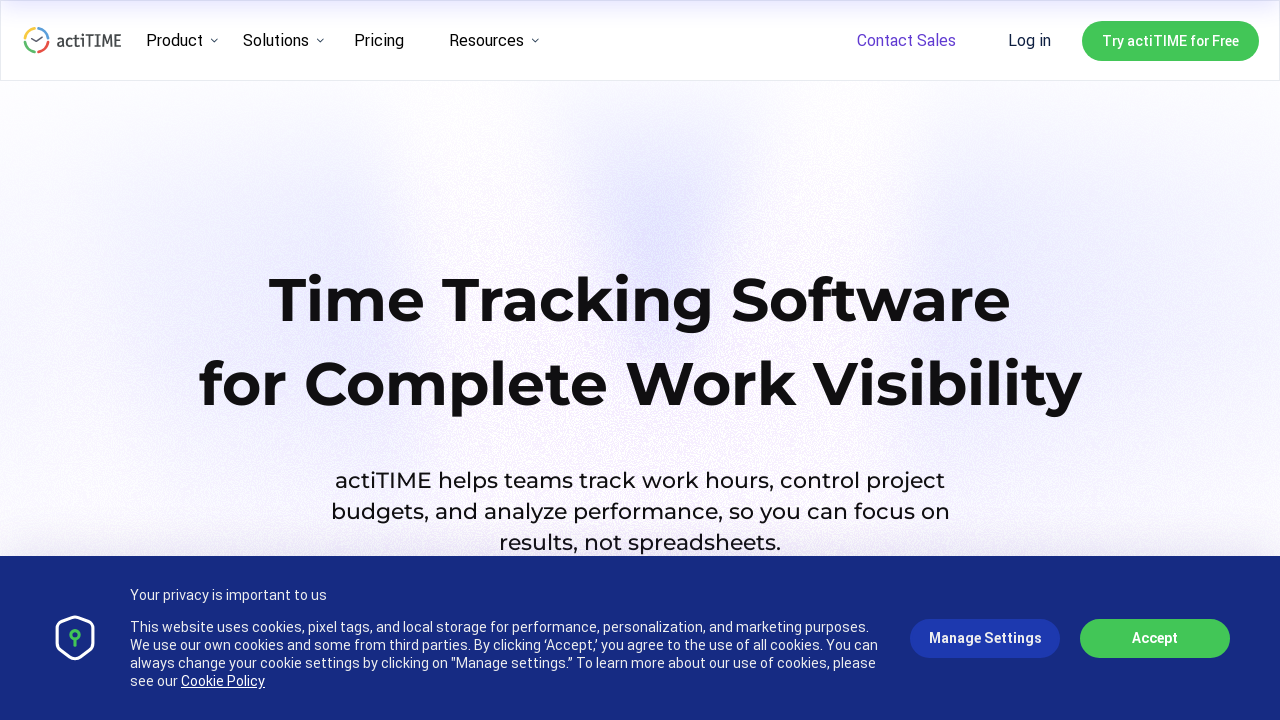

Found 4 menu items in header
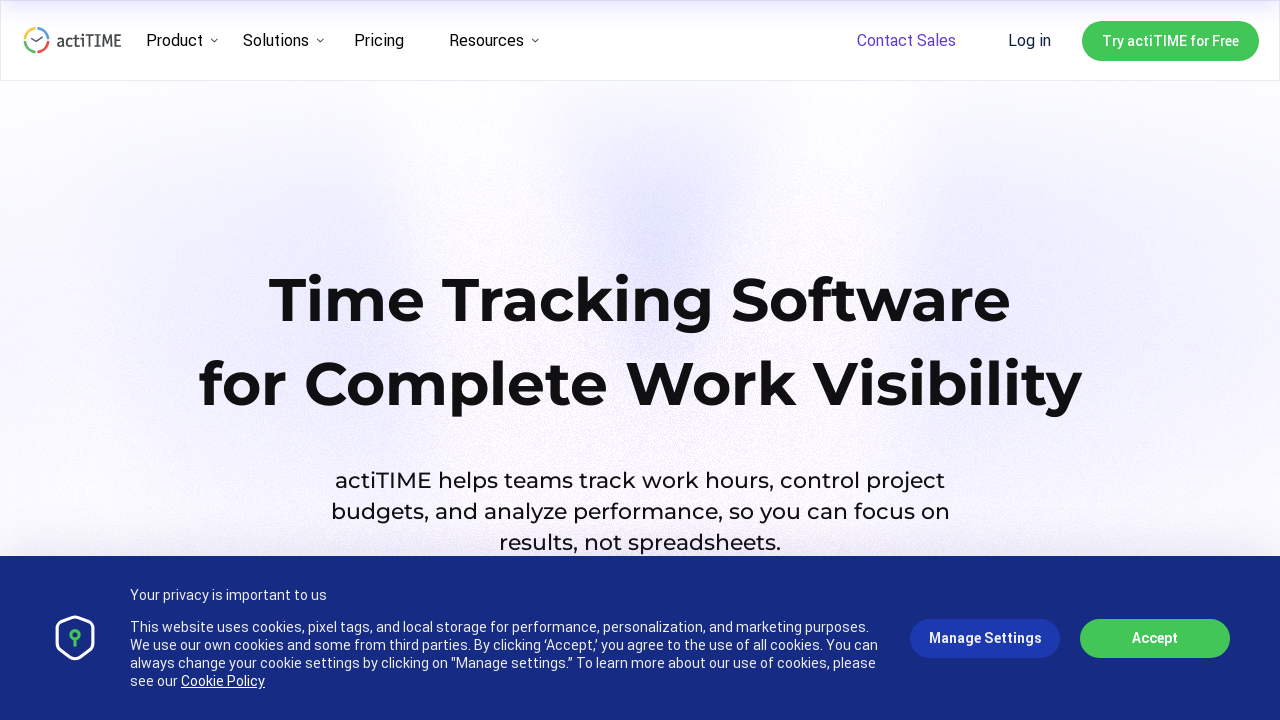

Assertion passed: header menu items are present and accessible
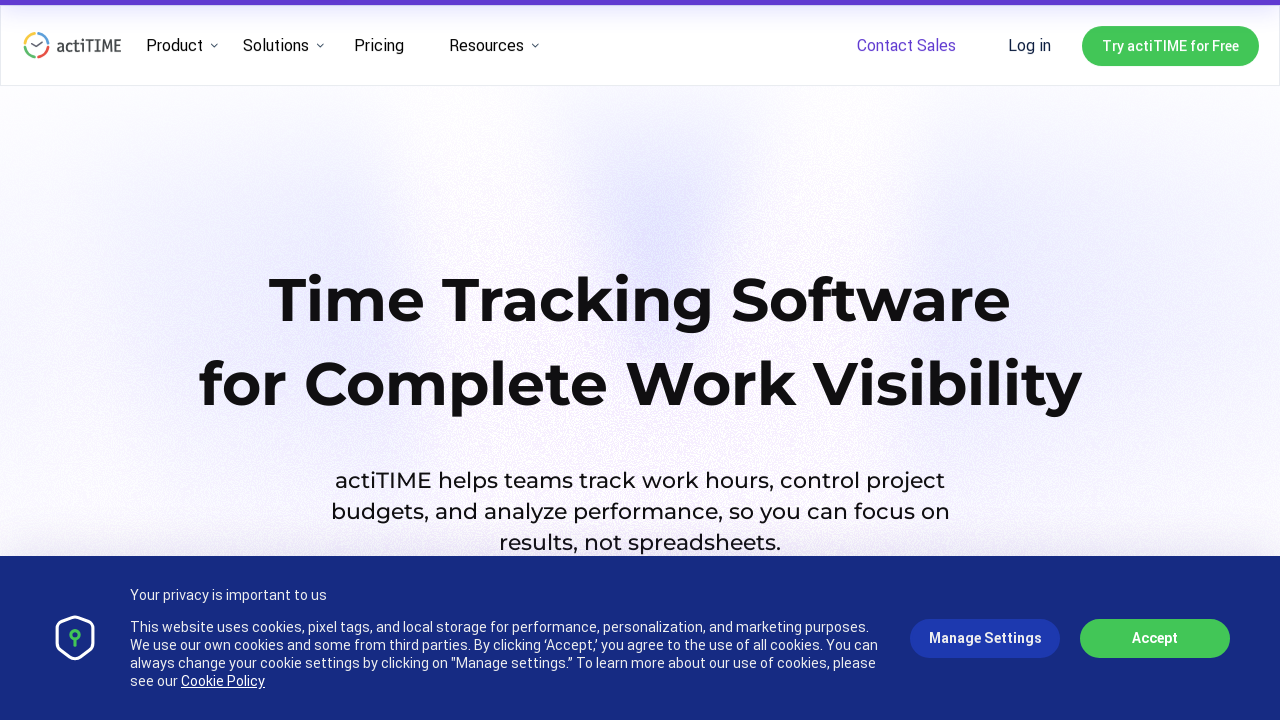

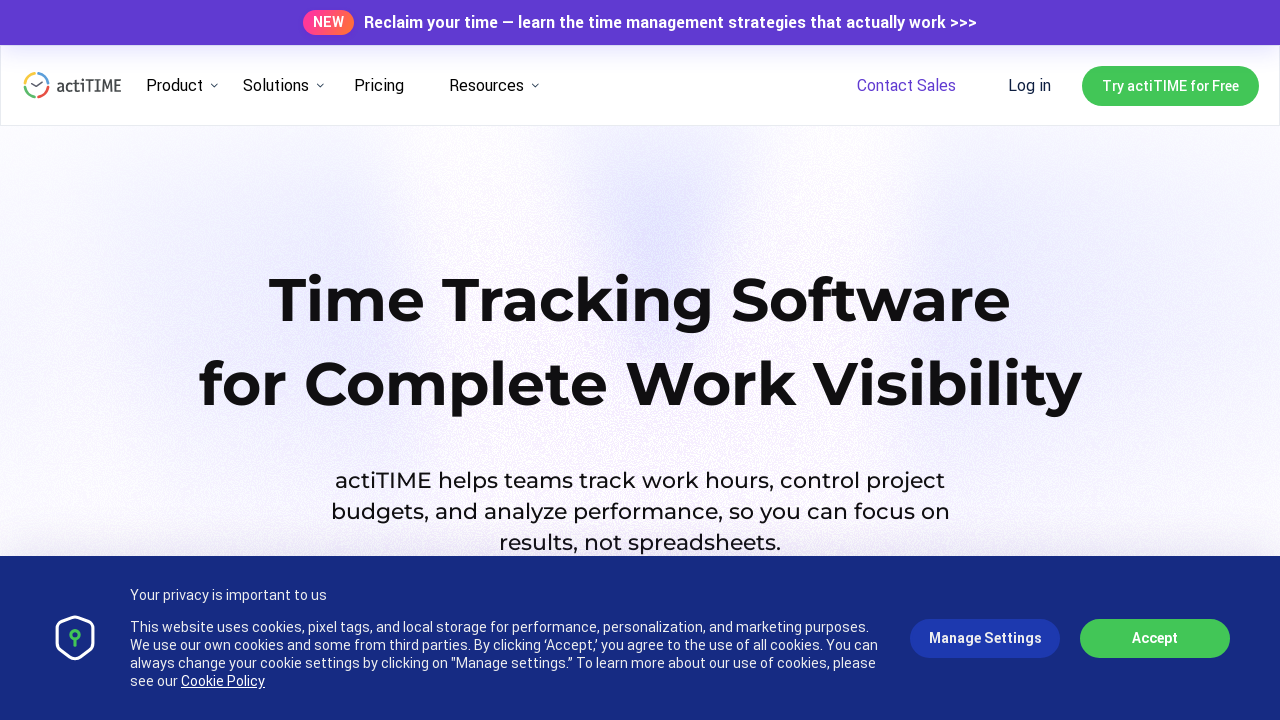